Tests React Semantic UI dropdown selection with different name options

Starting URL: https://react.semantic-ui.com/maximize/dropdown-example-selection/

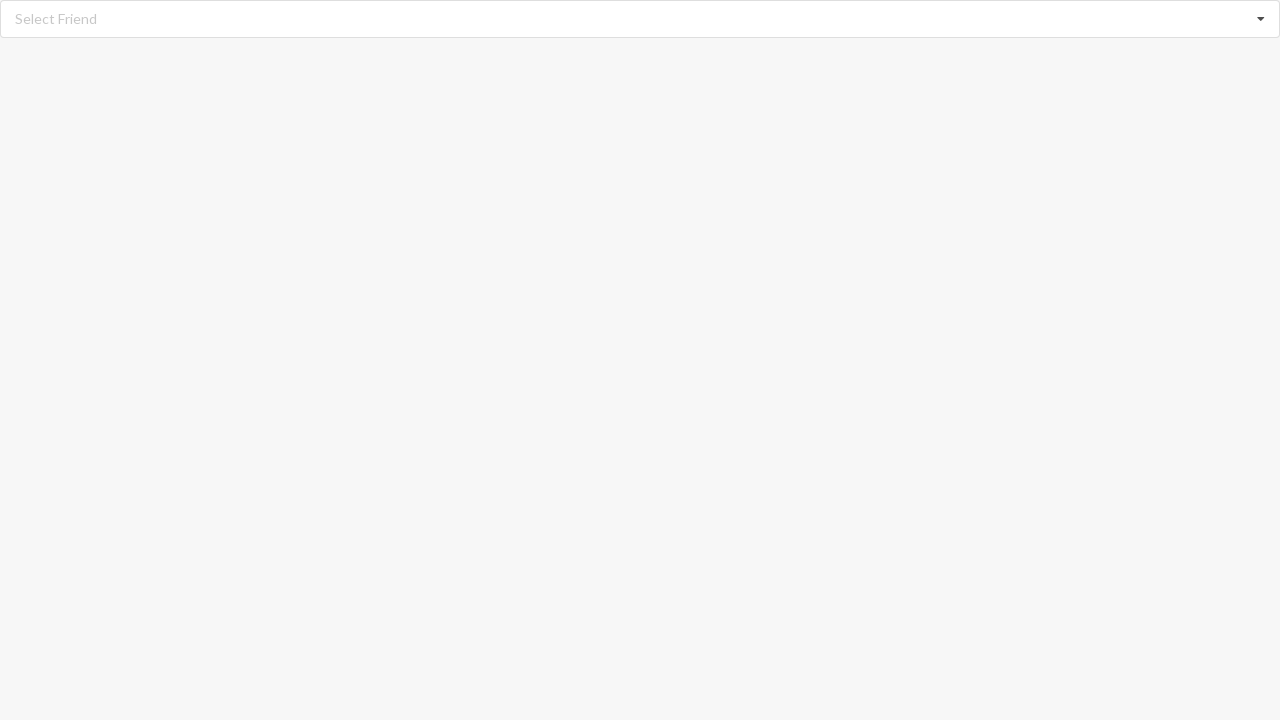

Clicked dropdown icon to open menu at (1261, 19) on xpath=//i[@class='dropdown icon']
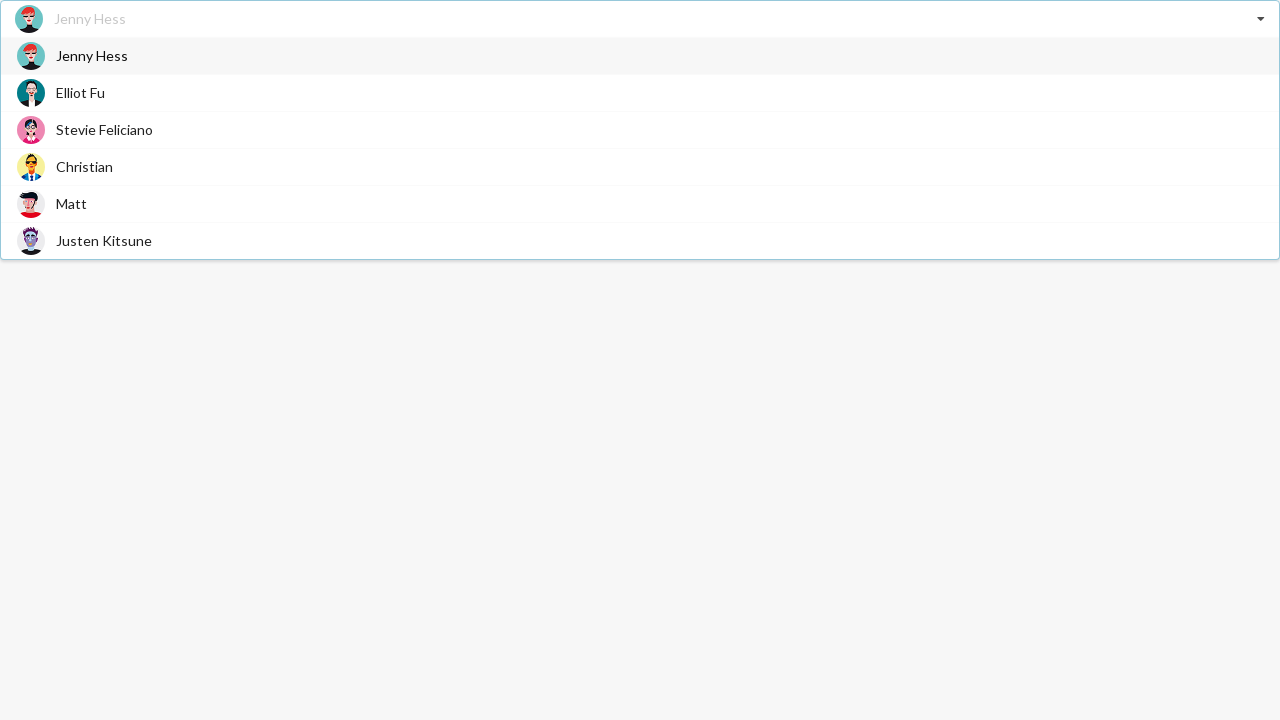

Dropdown menu appeared with options
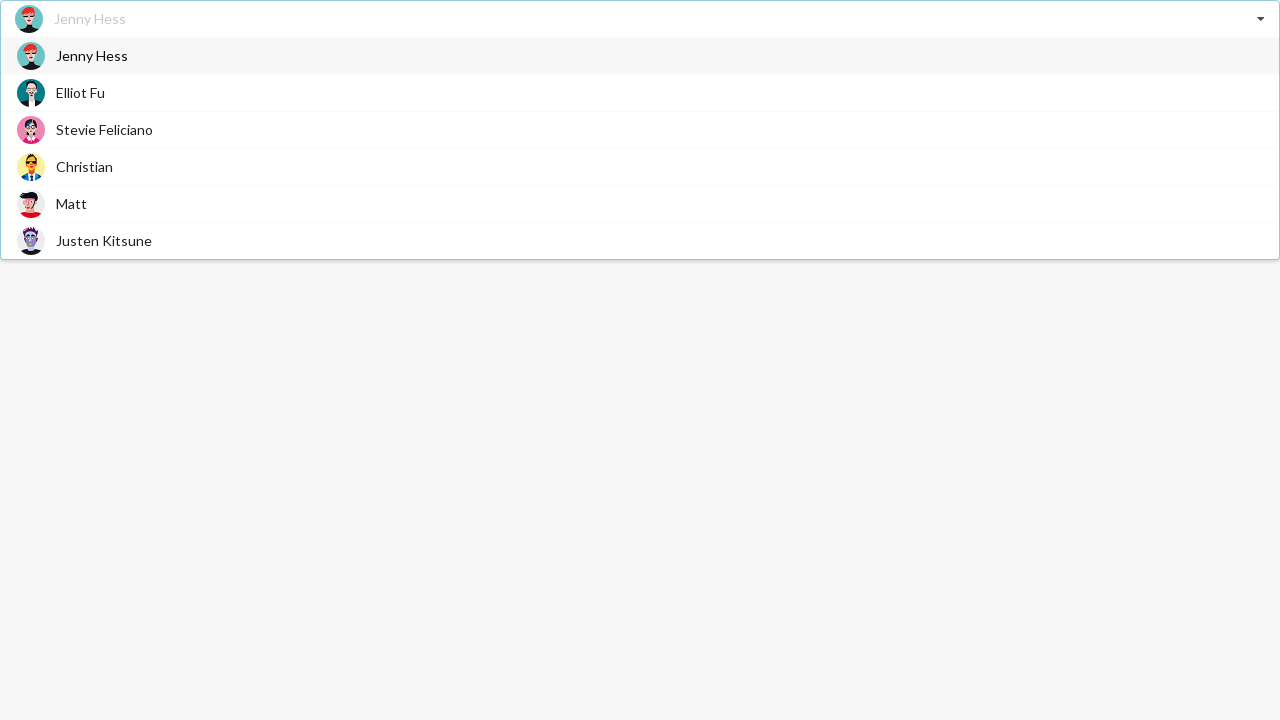

Selected 'Christian' from dropdown at (84, 166) on xpath=//div[@class='visible menu transition']//span[text()='Christian']
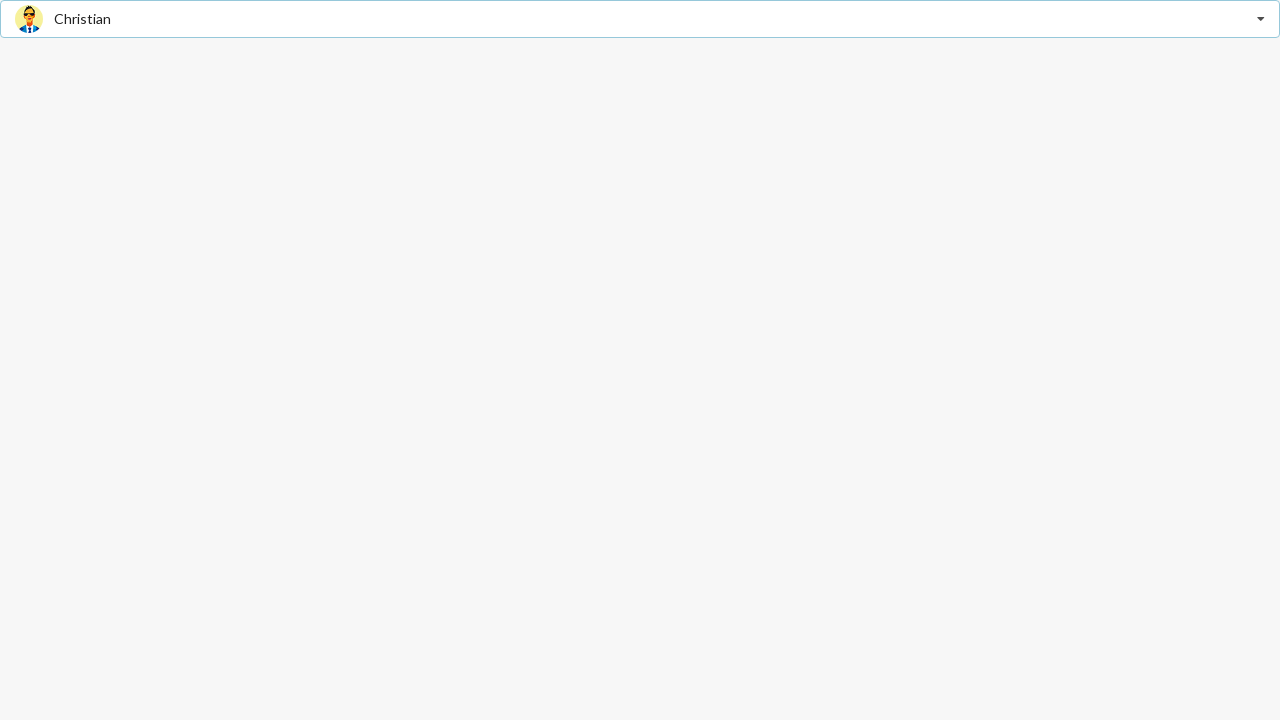

Clicked dropdown icon to open menu at (1261, 19) on xpath=//i[@class='dropdown icon']
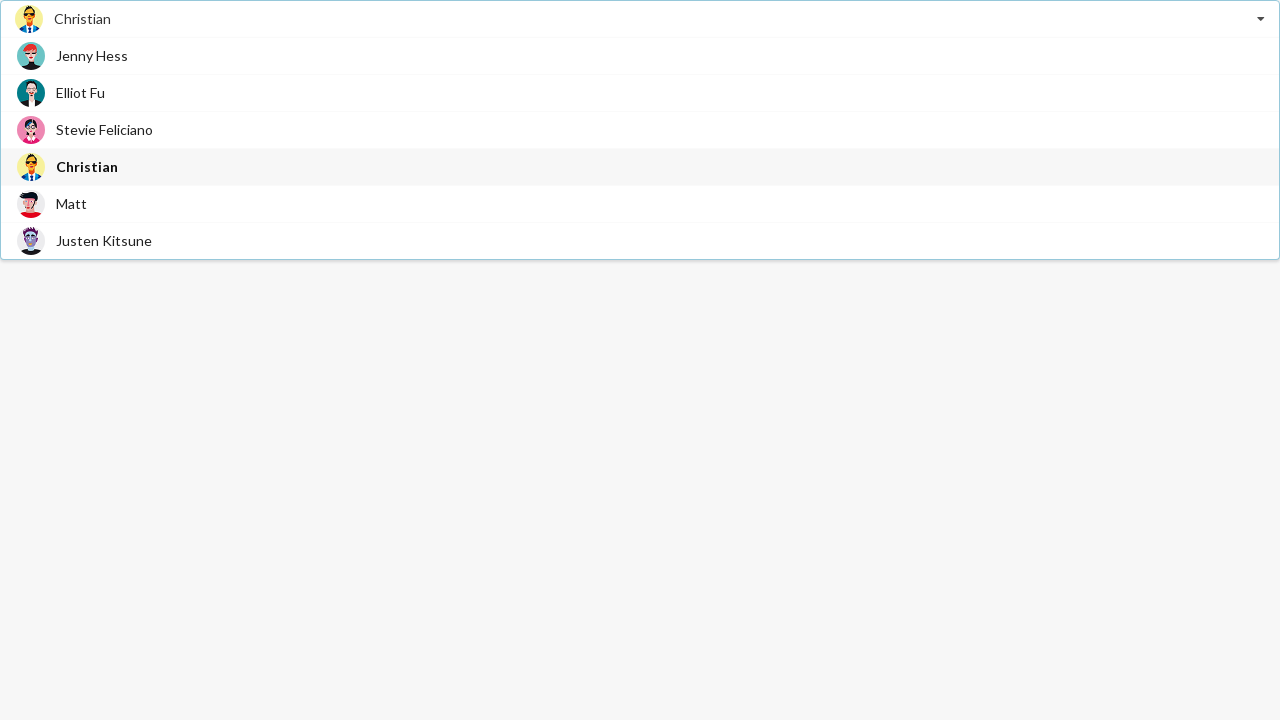

Dropdown menu appeared with options
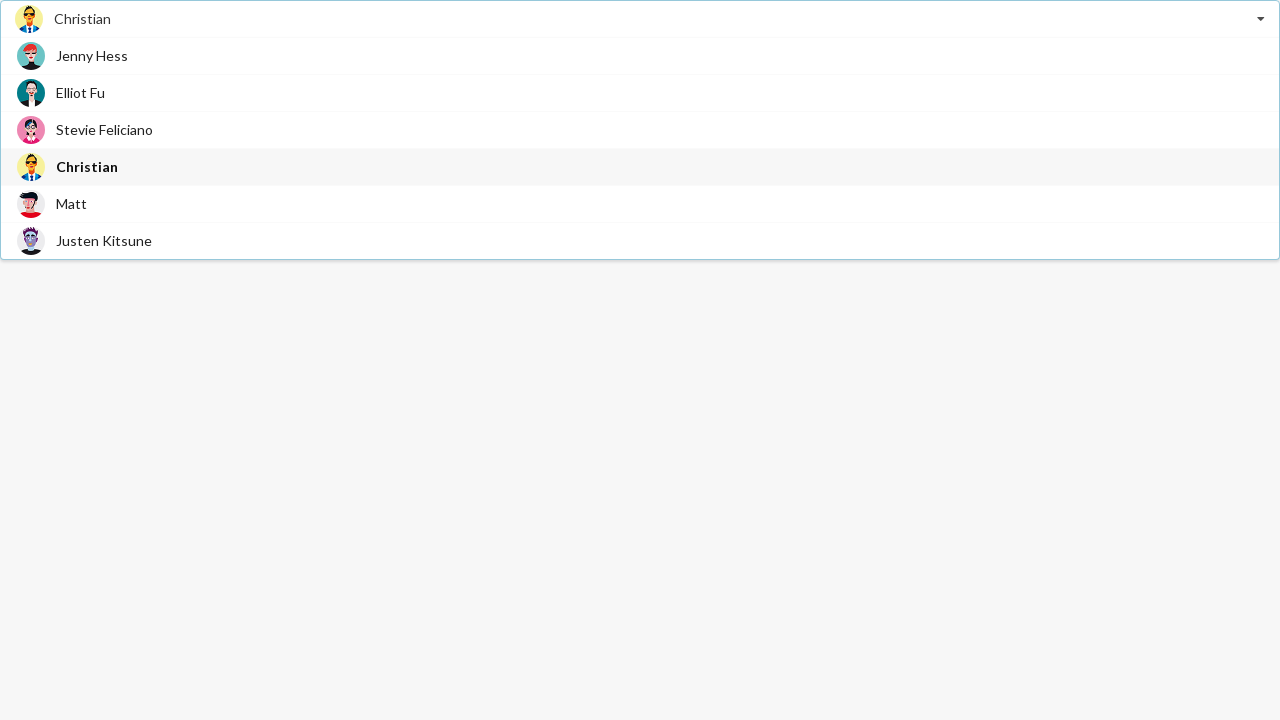

Selected 'Stevie Feliciano' from dropdown at (104, 130) on xpath=//div[@class='visible menu transition']//span[text()='Stevie Feliciano']
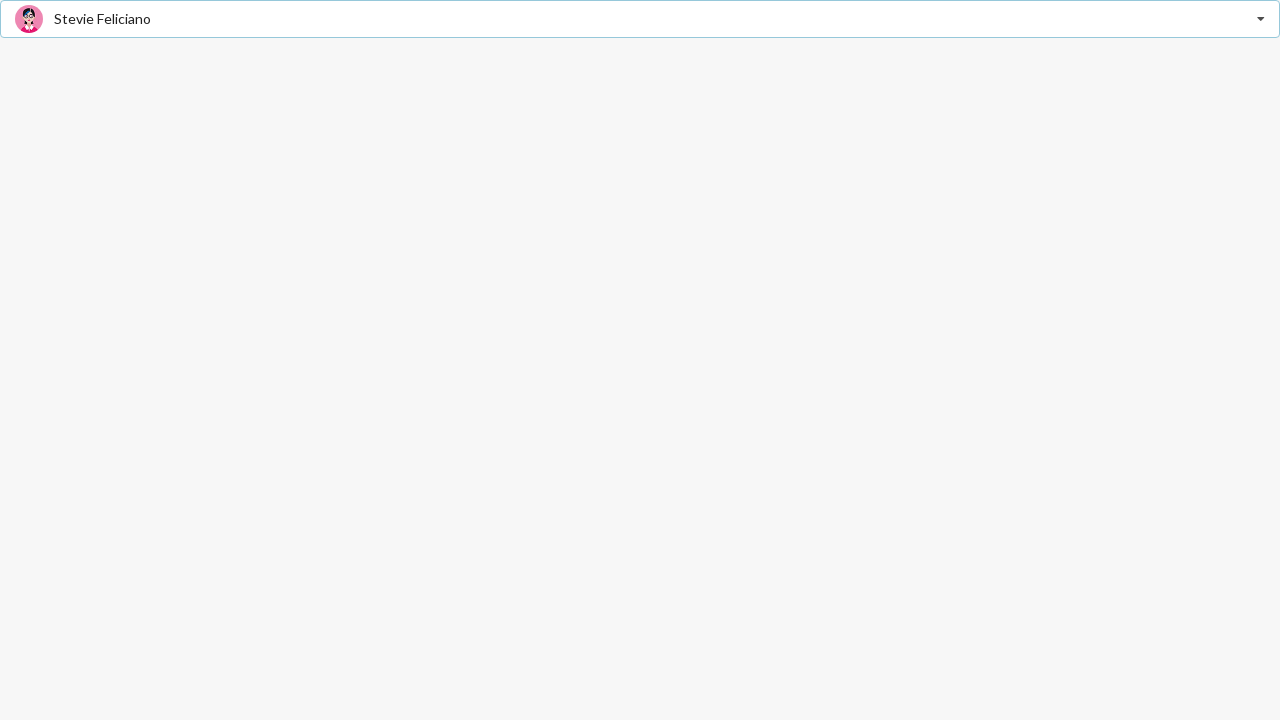

Clicked dropdown icon to open menu at (1261, 19) on xpath=//i[@class='dropdown icon']
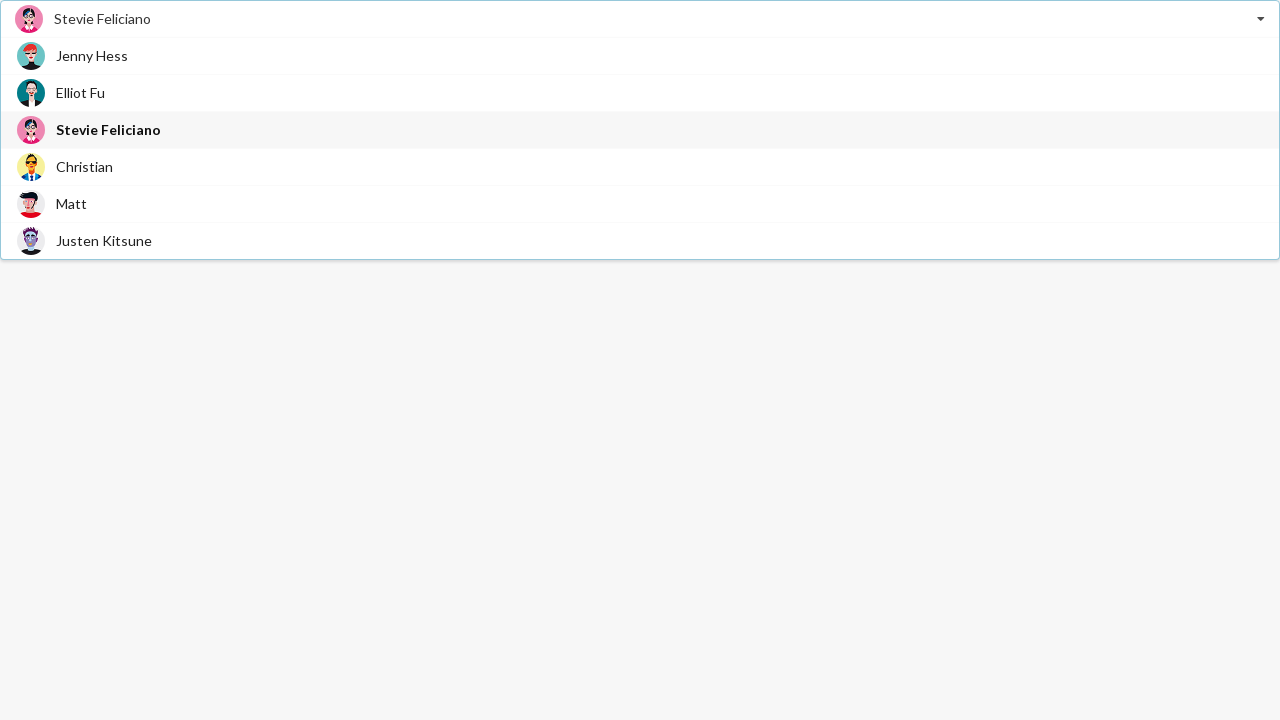

Dropdown menu appeared with options
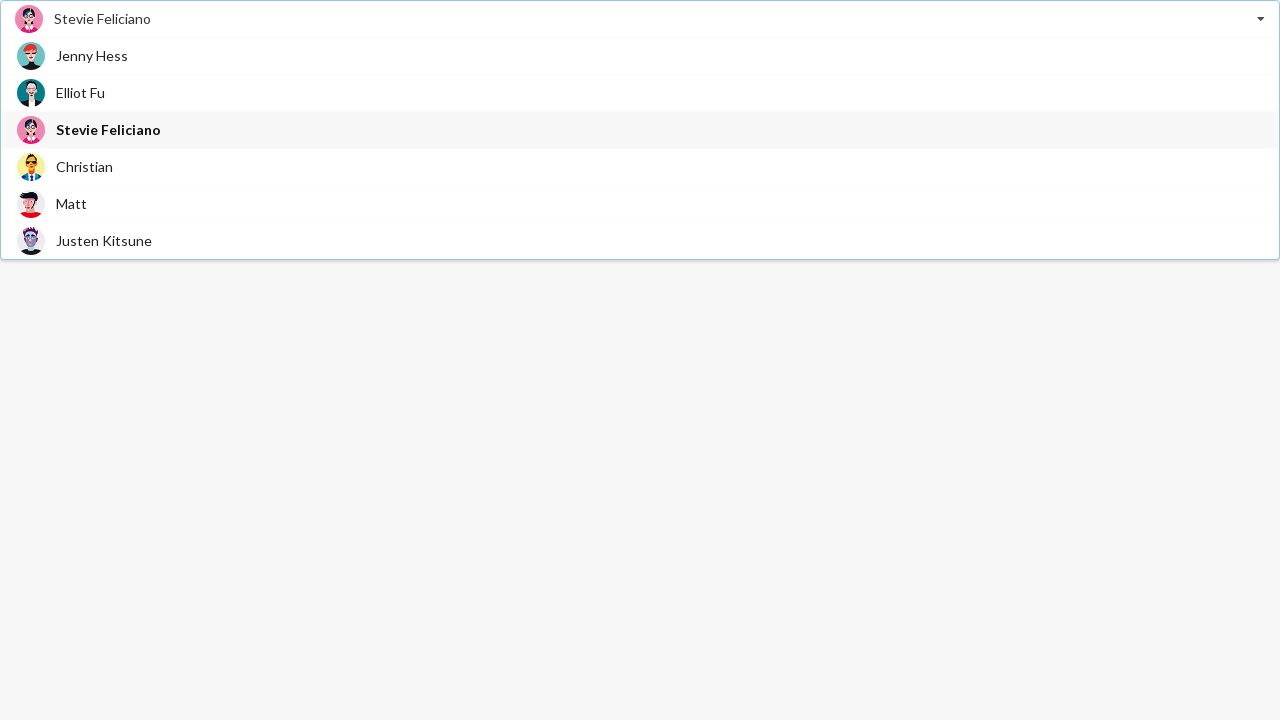

Selected 'Justen Kitsune' from dropdown at (104, 240) on xpath=//div[@class='visible menu transition']//span[text()='Justen Kitsune']
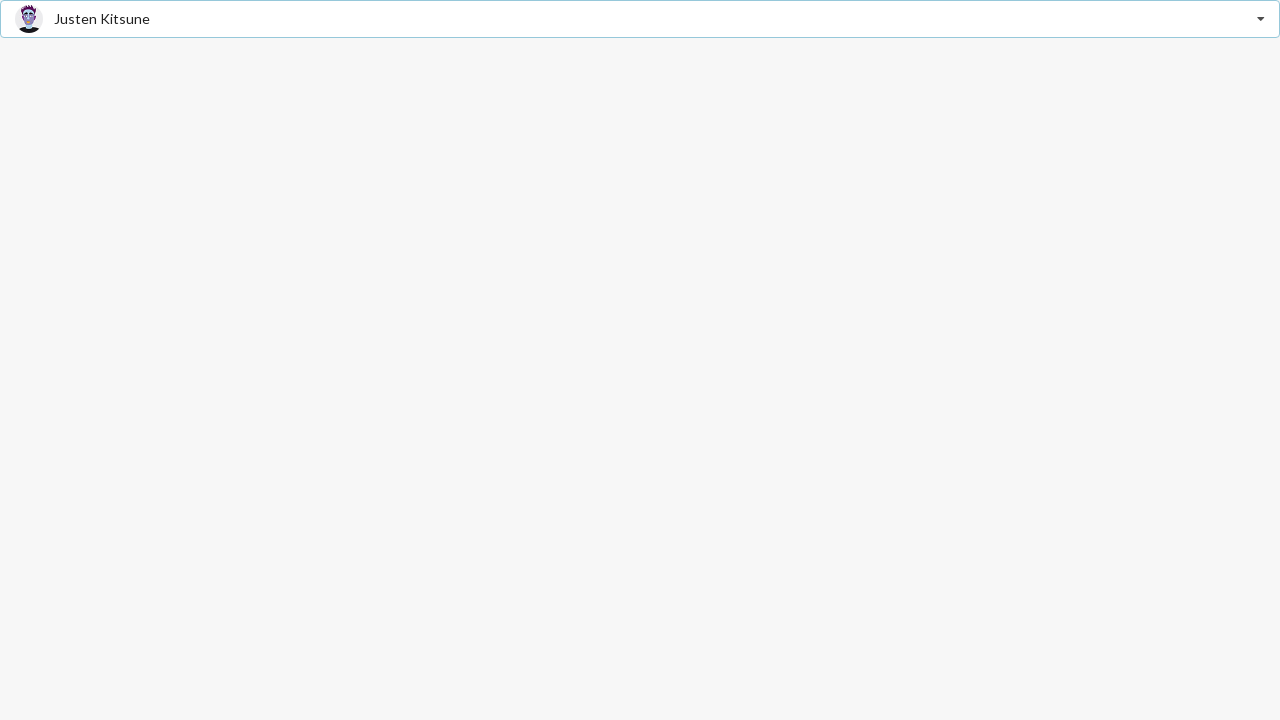

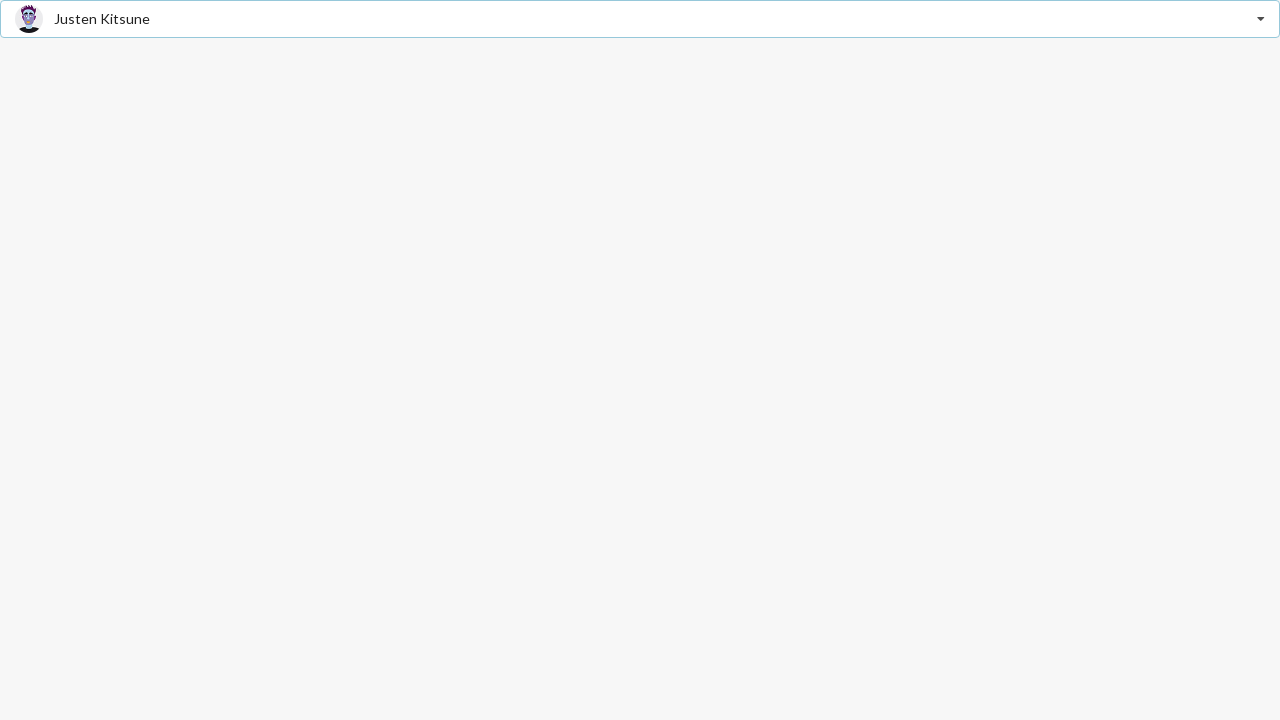